Tests that an error message is displayed when trying to save with an empty name field

Starting URL: https://devmountain-qa.github.io/employee-manager/1.2_Version/index.html

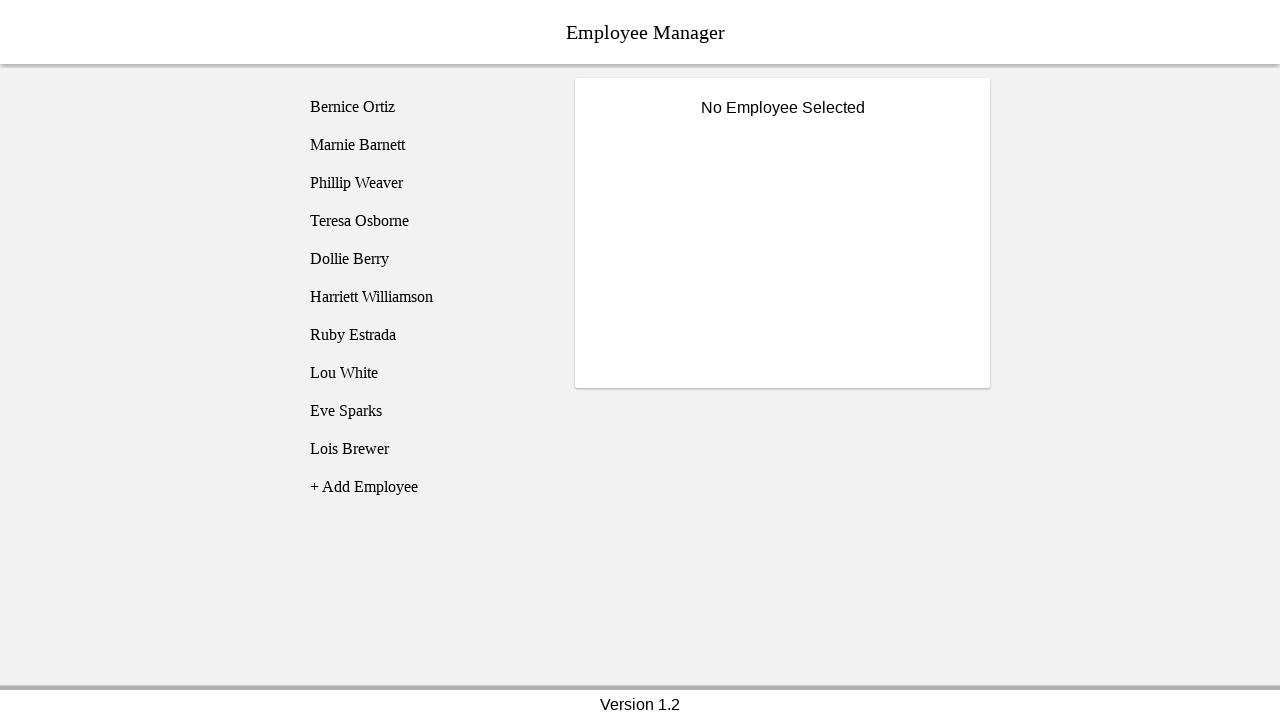

Clicked on Bernice Ortiz employee at (425, 107) on [name='employee1']
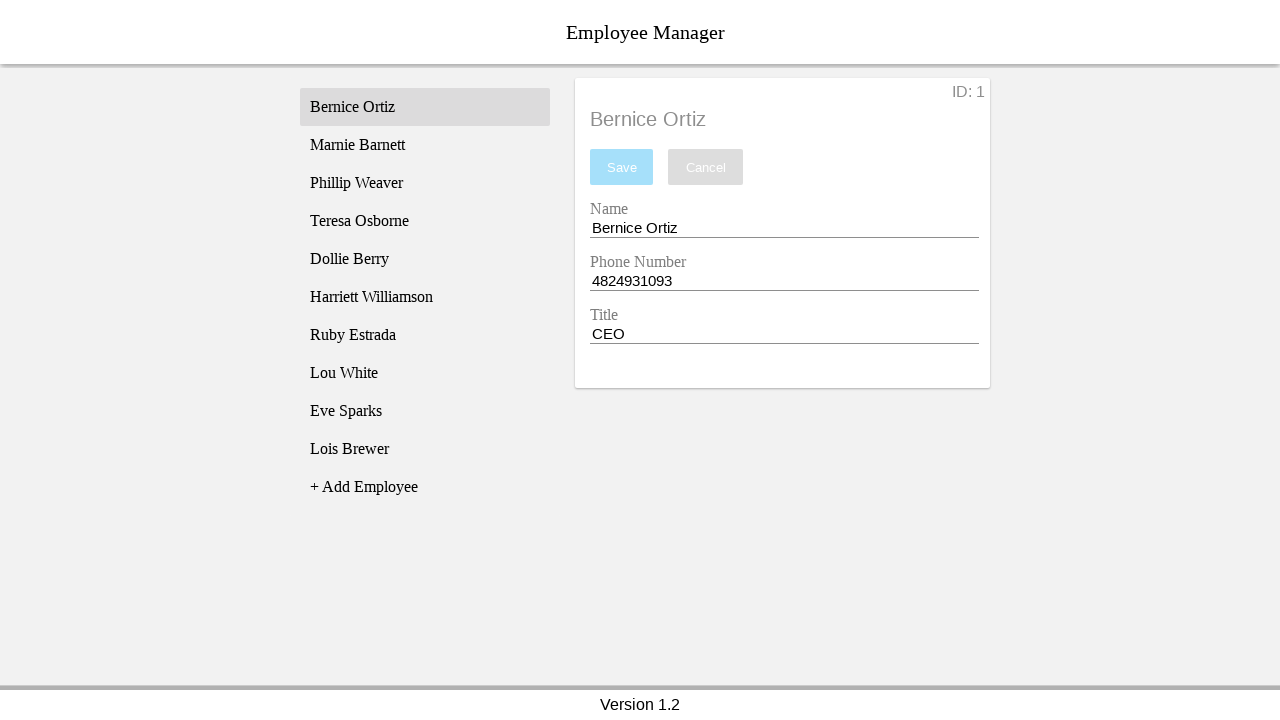

Name input field became visible
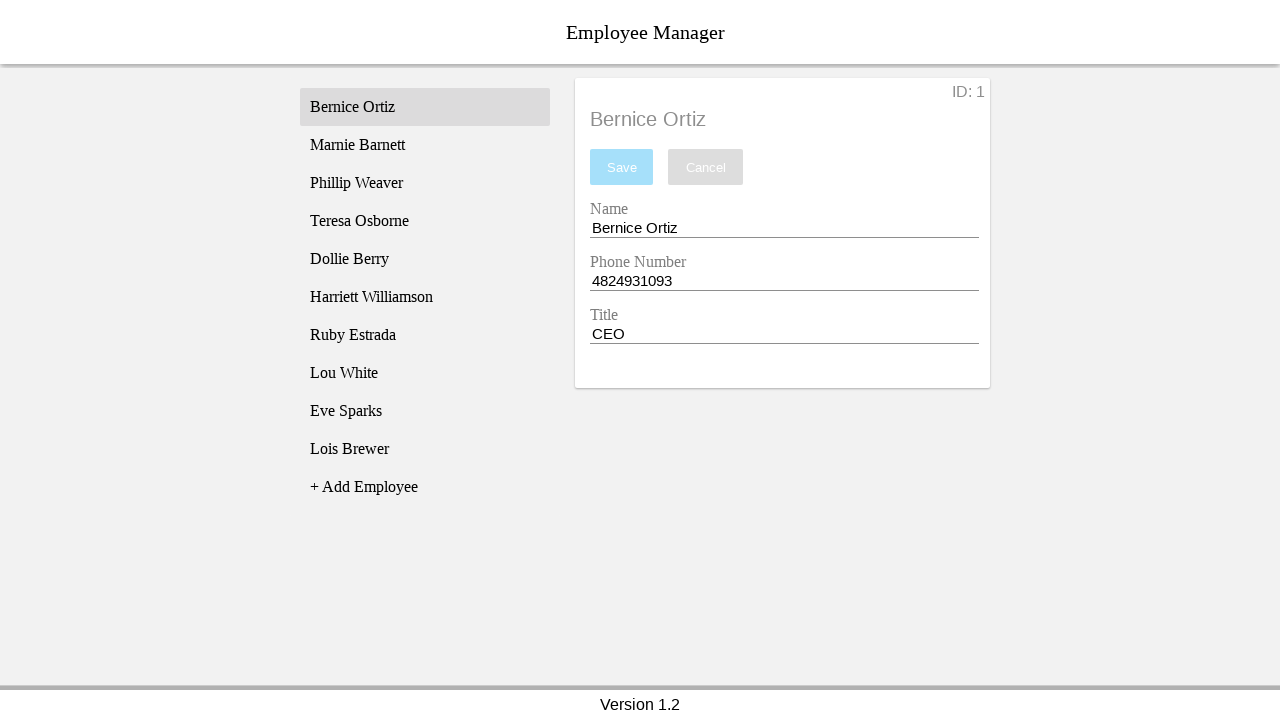

Cleared the name input field on [name='nameEntry']
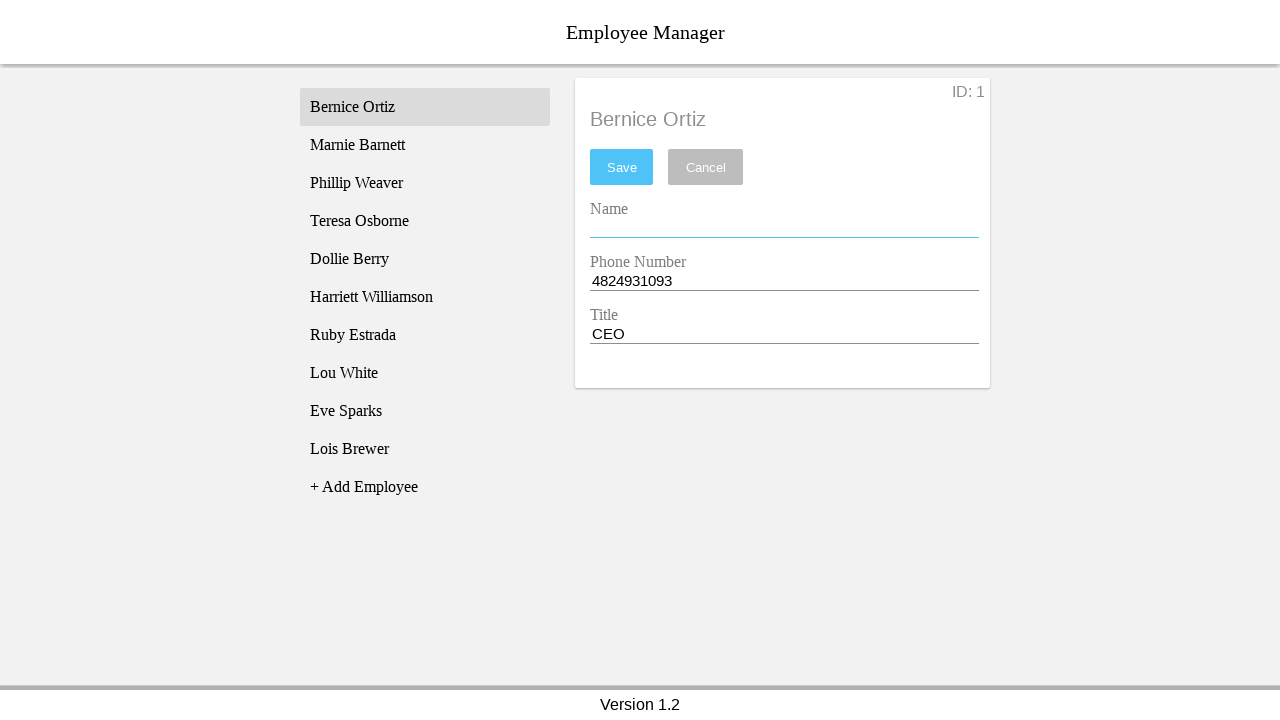

Pressed space in name field on [name='nameEntry']
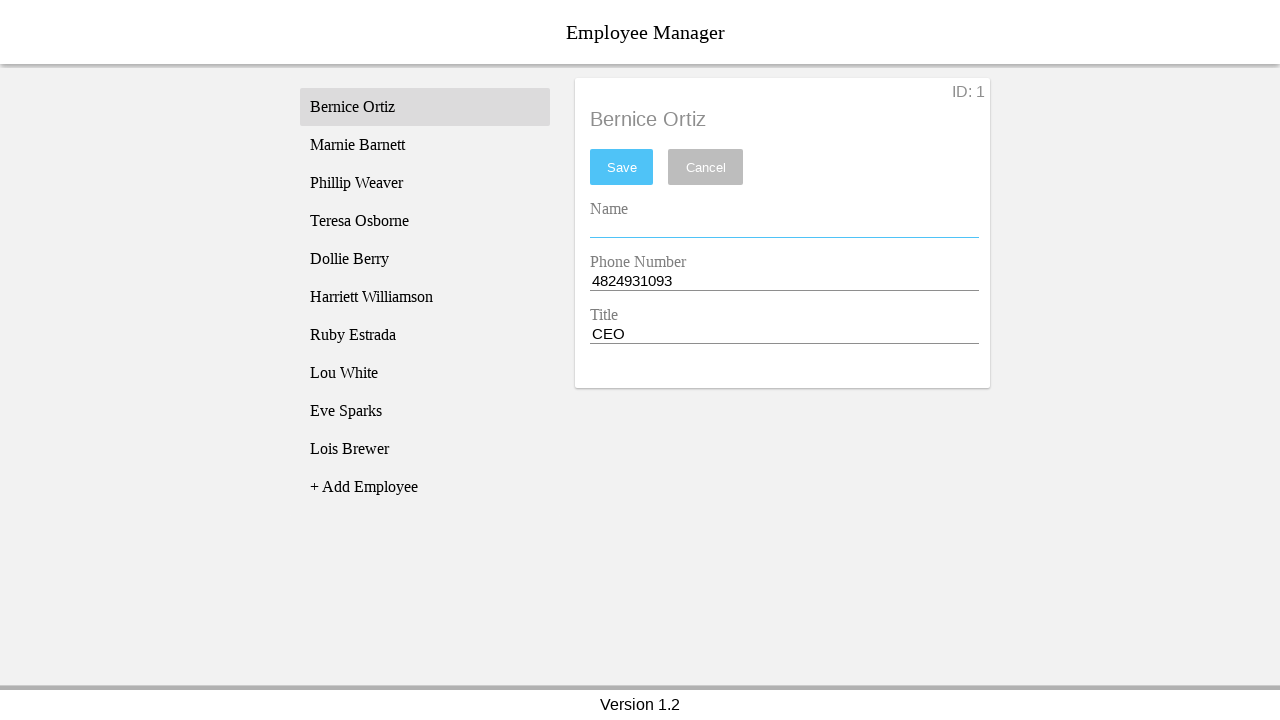

Pressed backspace to remove space, leaving name field empty on [name='nameEntry']
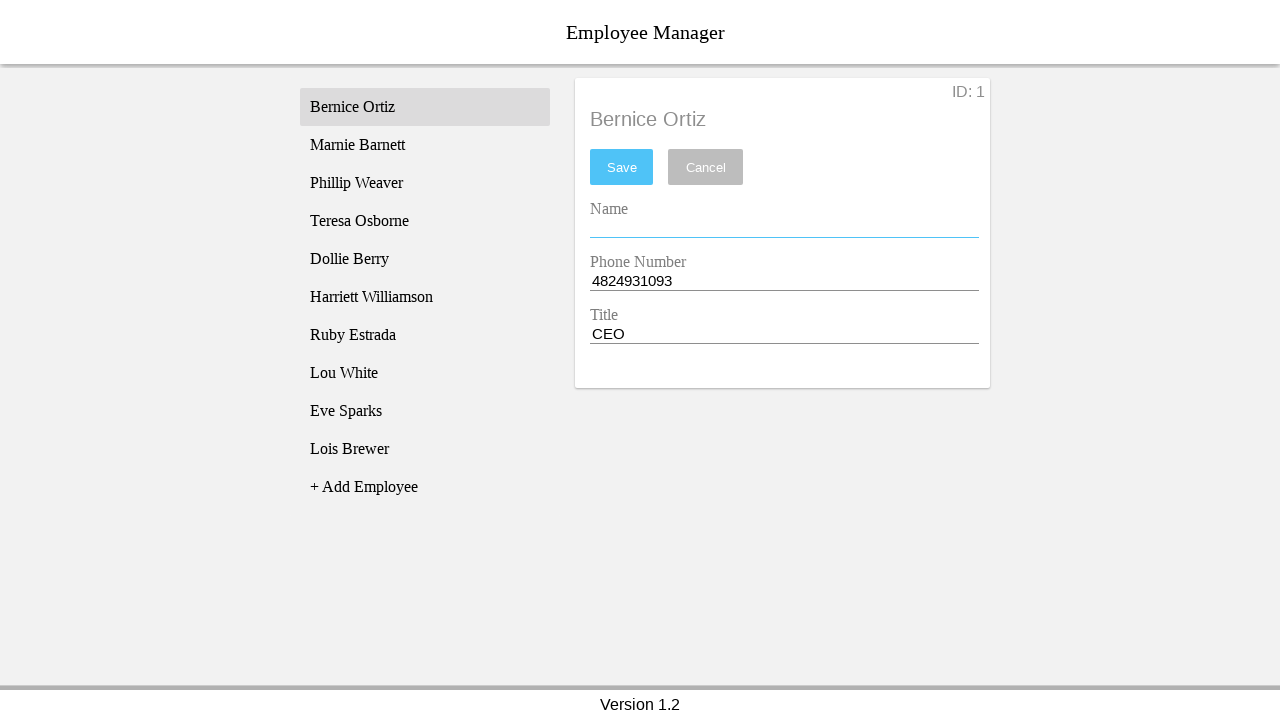

Clicked save button to trigger validation at (622, 167) on #saveBtn
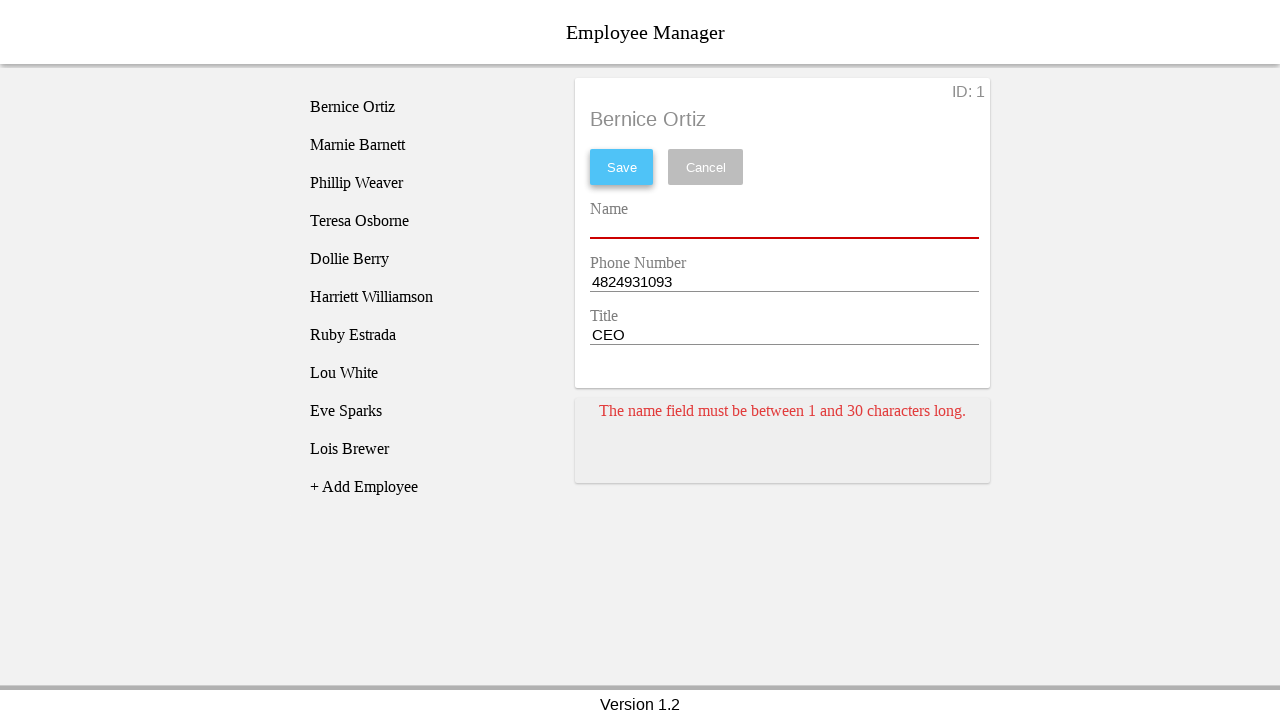

Error card appeared with validation error message for empty name field
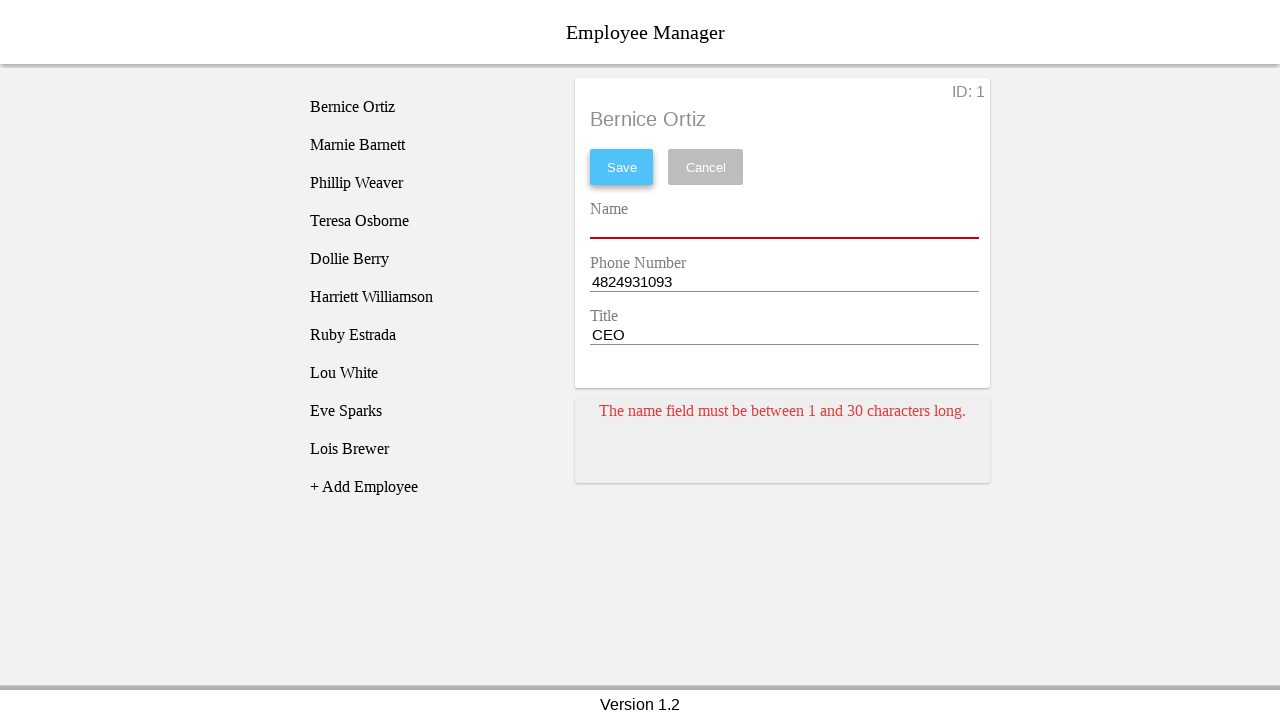

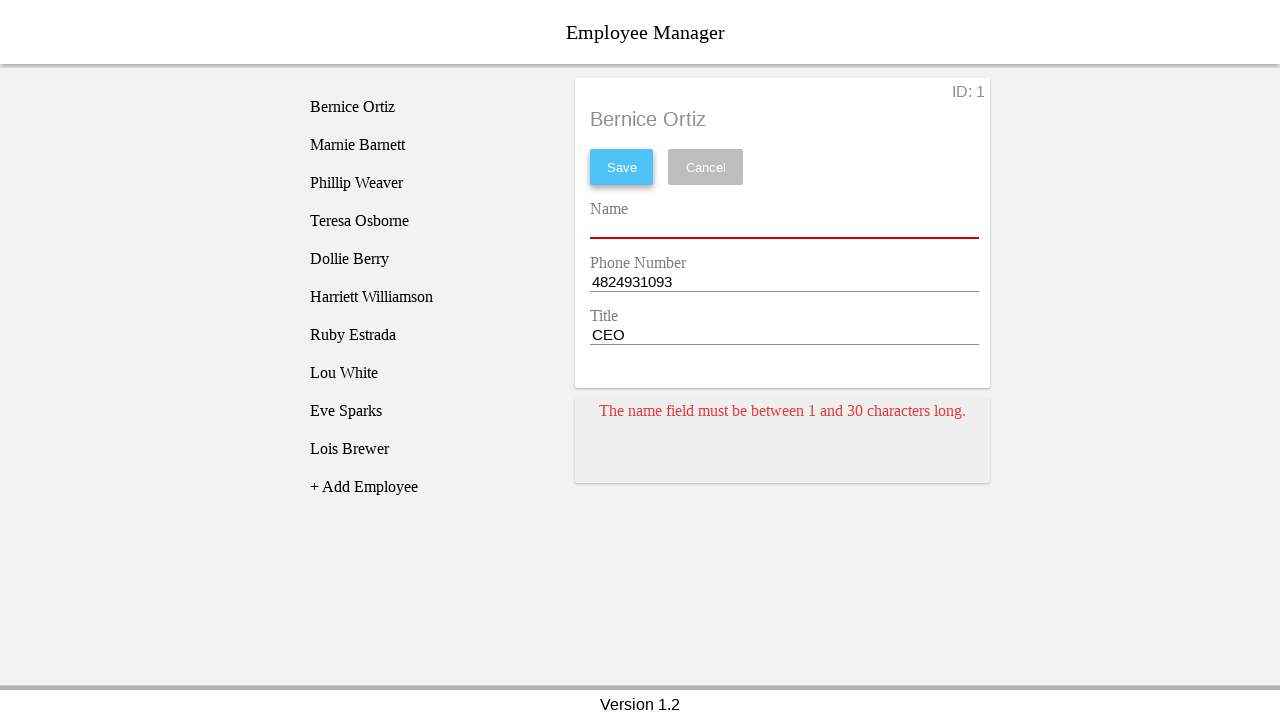